Tests dynamic dropdown functionality by selecting an origin city (Bangalore/BLR) and a destination city (Chennai/MAA) from cascading dropdown menus on a flight booking practice page.

Starting URL: https://rahulshettyacademy.com/dropdownsPractise/

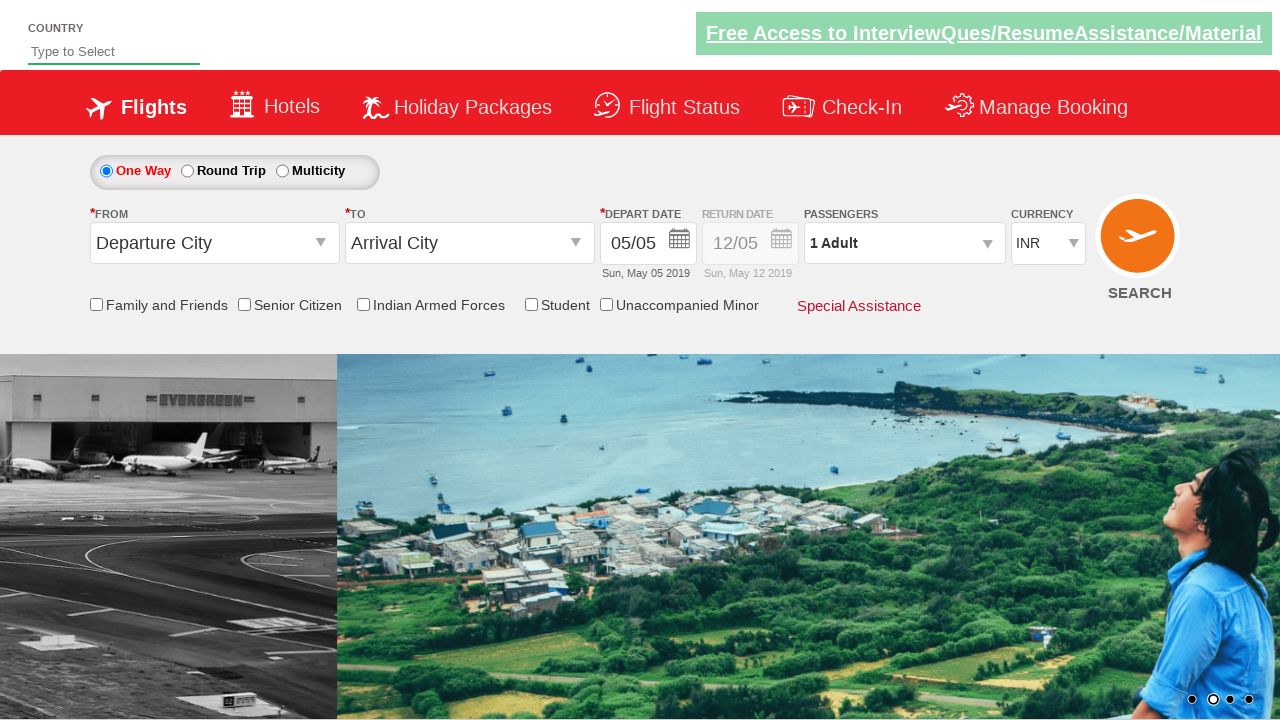

Clicked origin station dropdown to open it at (214, 243) on #ctl00_mainContent_ddl_originStation1_CTXT
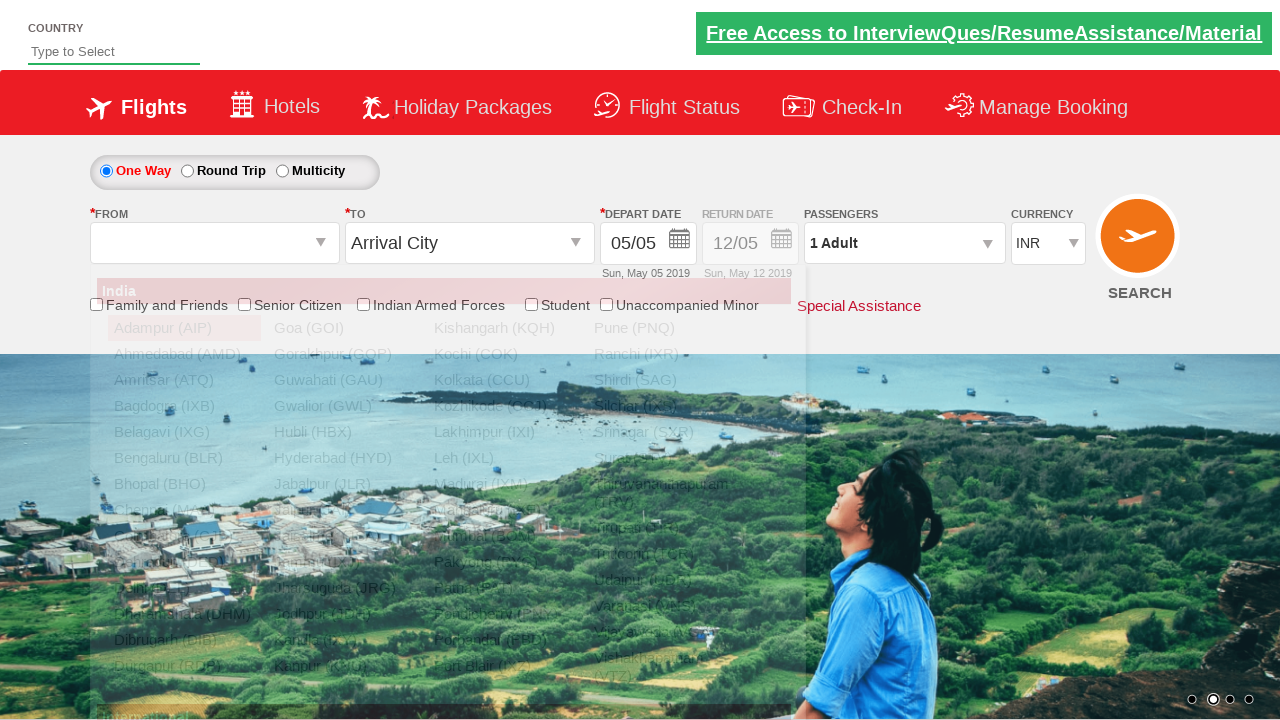

Waited for origin dropdown options to appear
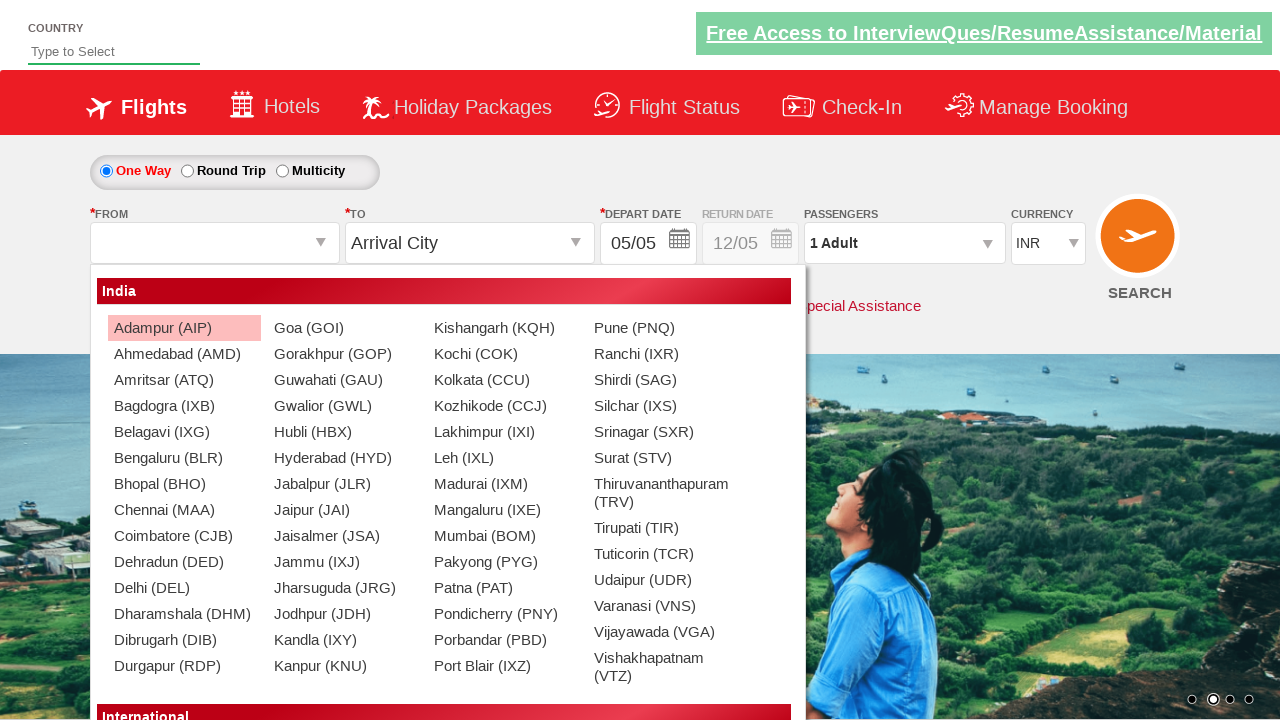

Selected Bangalore (BLR) as origin city at (184, 458) on xpath=//a[@value='BLR']
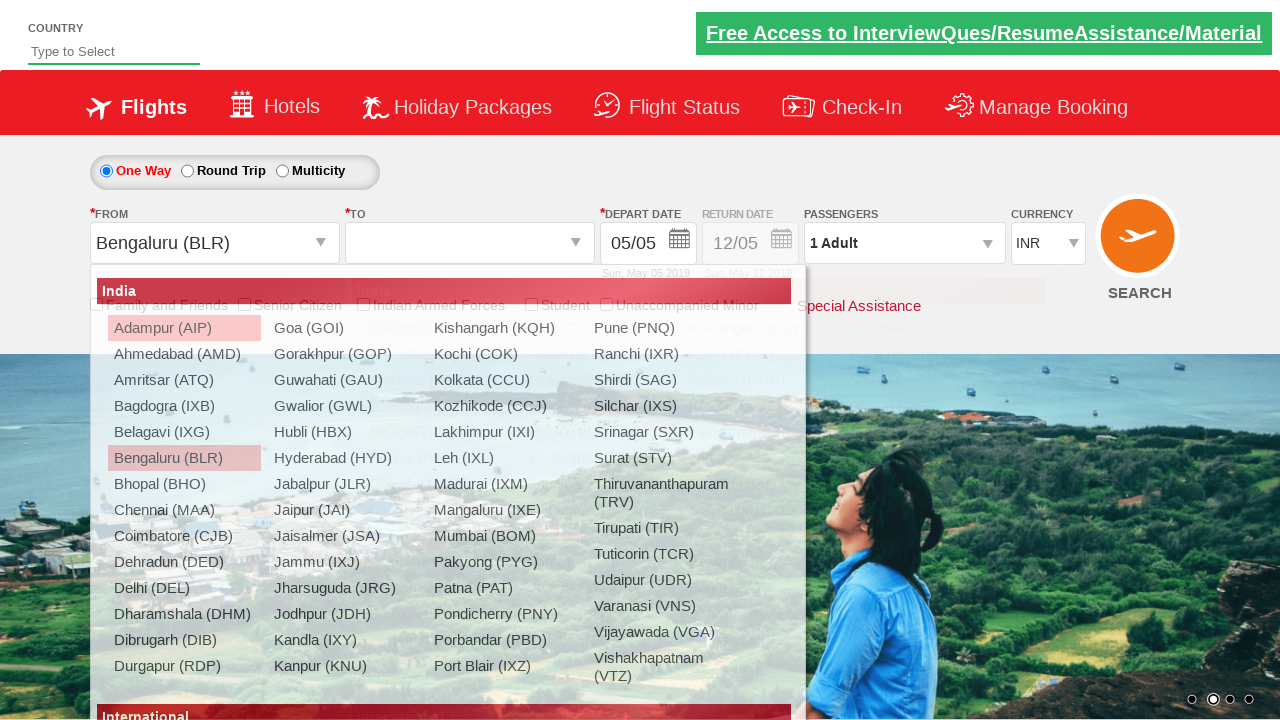

Waited for destination dropdown options to appear
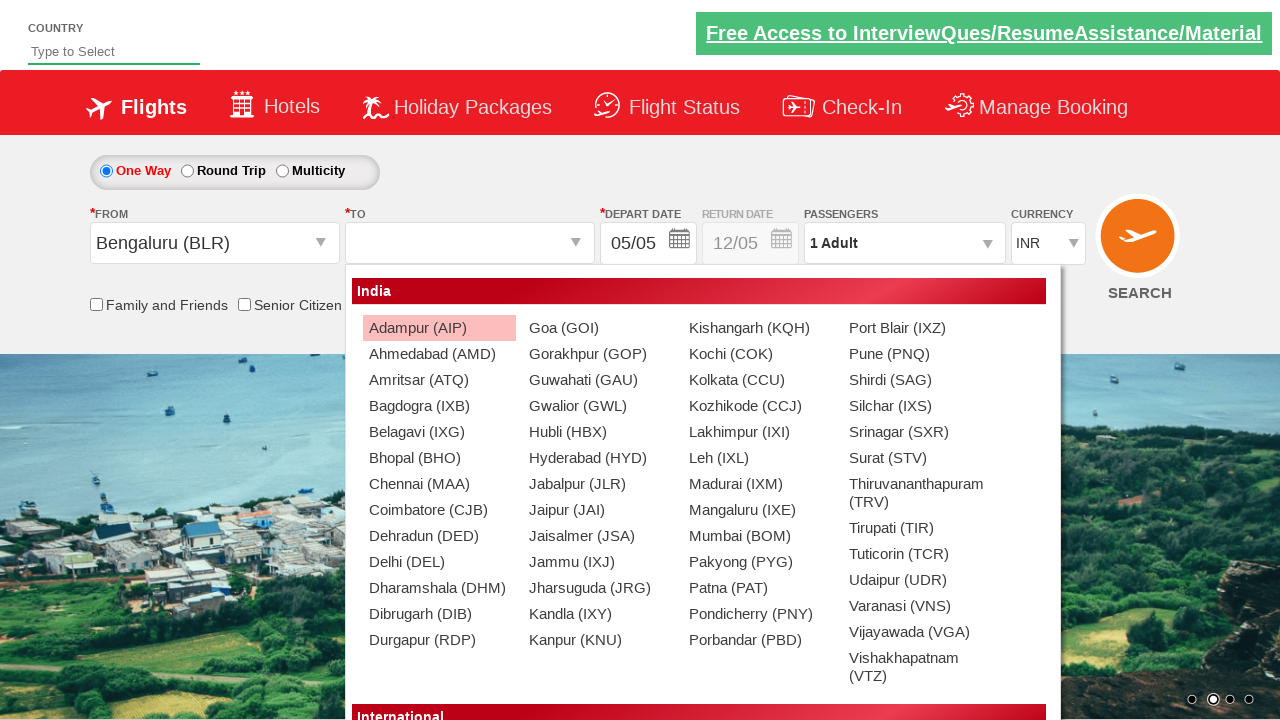

Selected Chennai (MAA) as destination city at (439, 484) on xpath=//div[@id='glsctl00_mainContent_ddl_destinationStation1_CTNR']//a[@value='
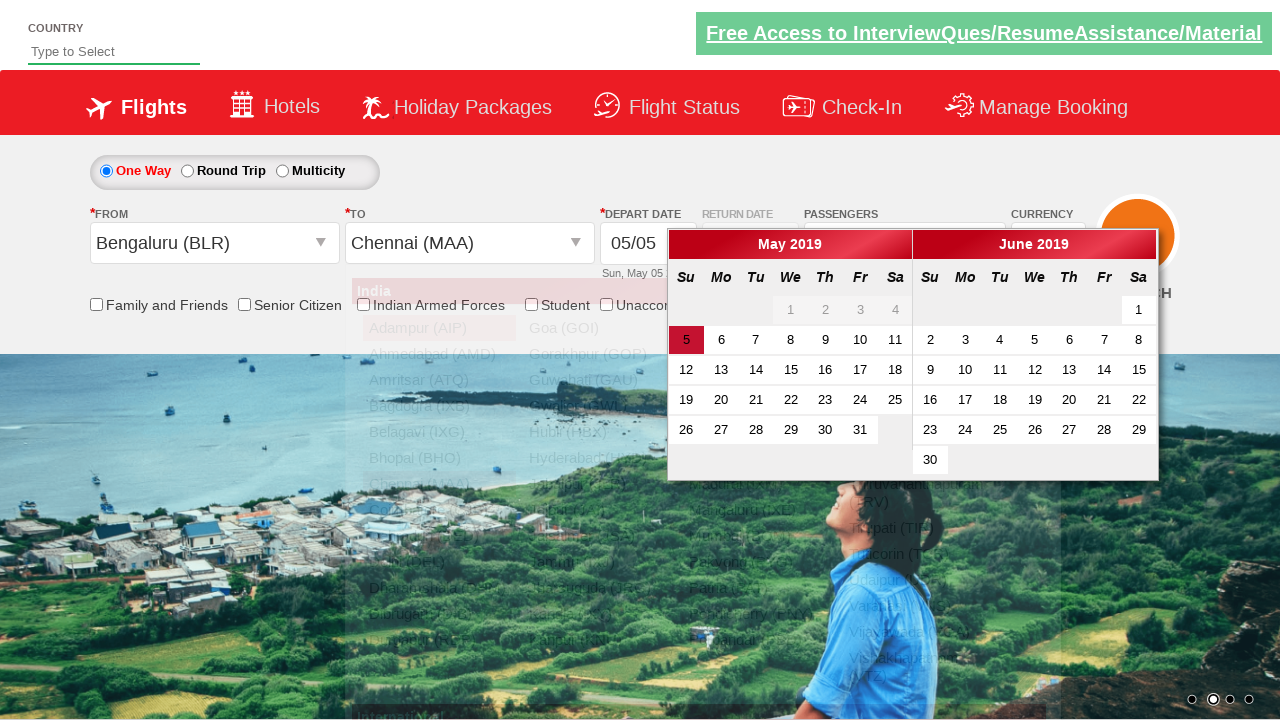

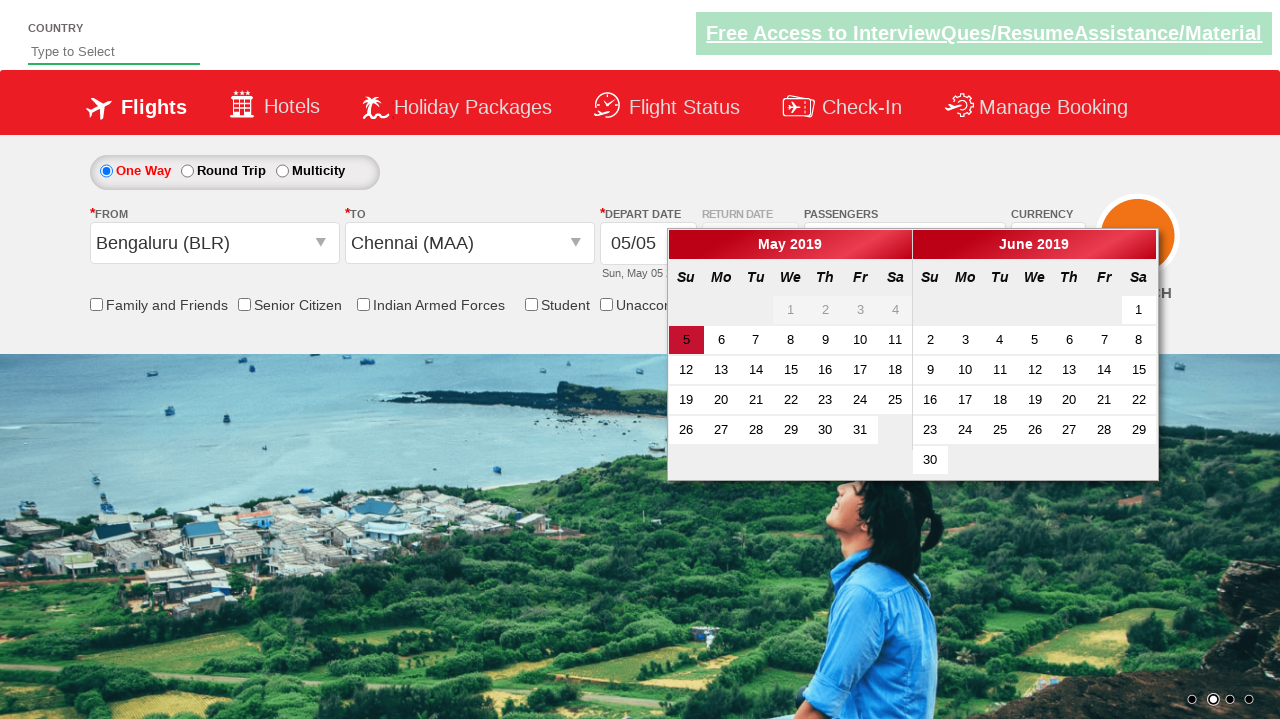